Tests adding a Samsung Galaxy S6 phone to the shopping cart and verifies the product appears correctly in the cart page.

Starting URL: https://www.demoblaze.com/

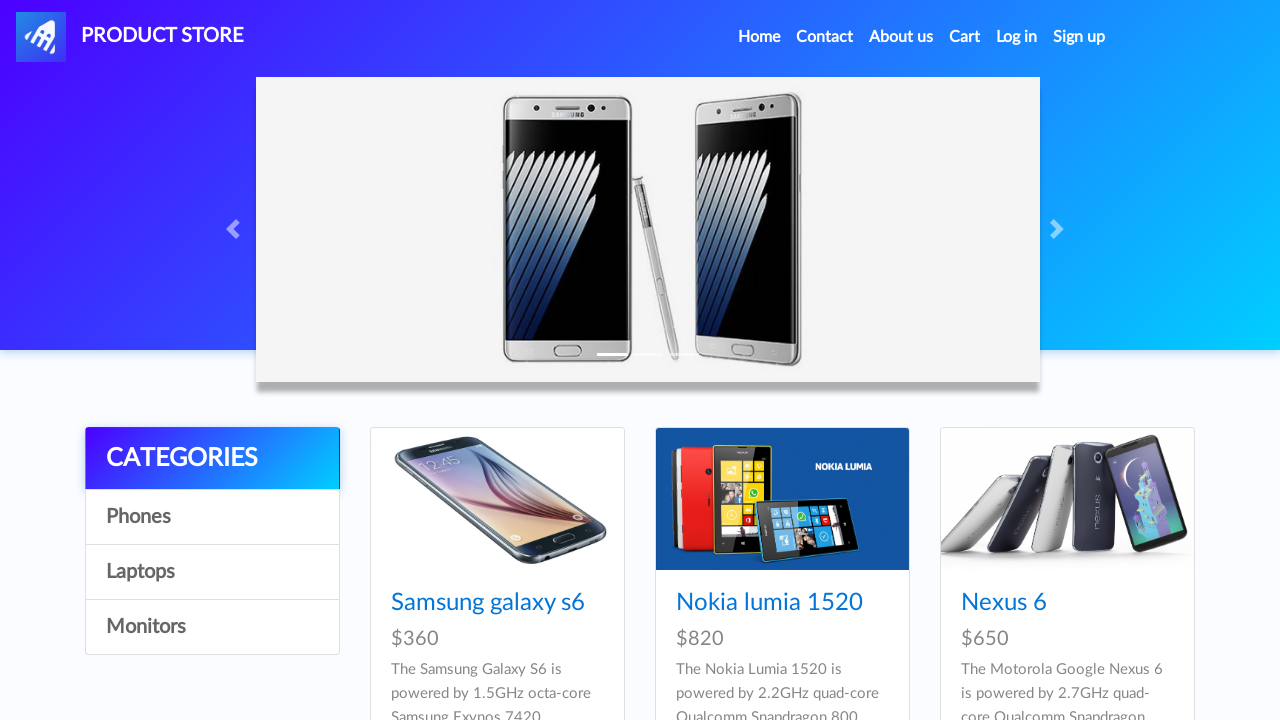

Product listing loaded - Samsung Galaxy S6 found
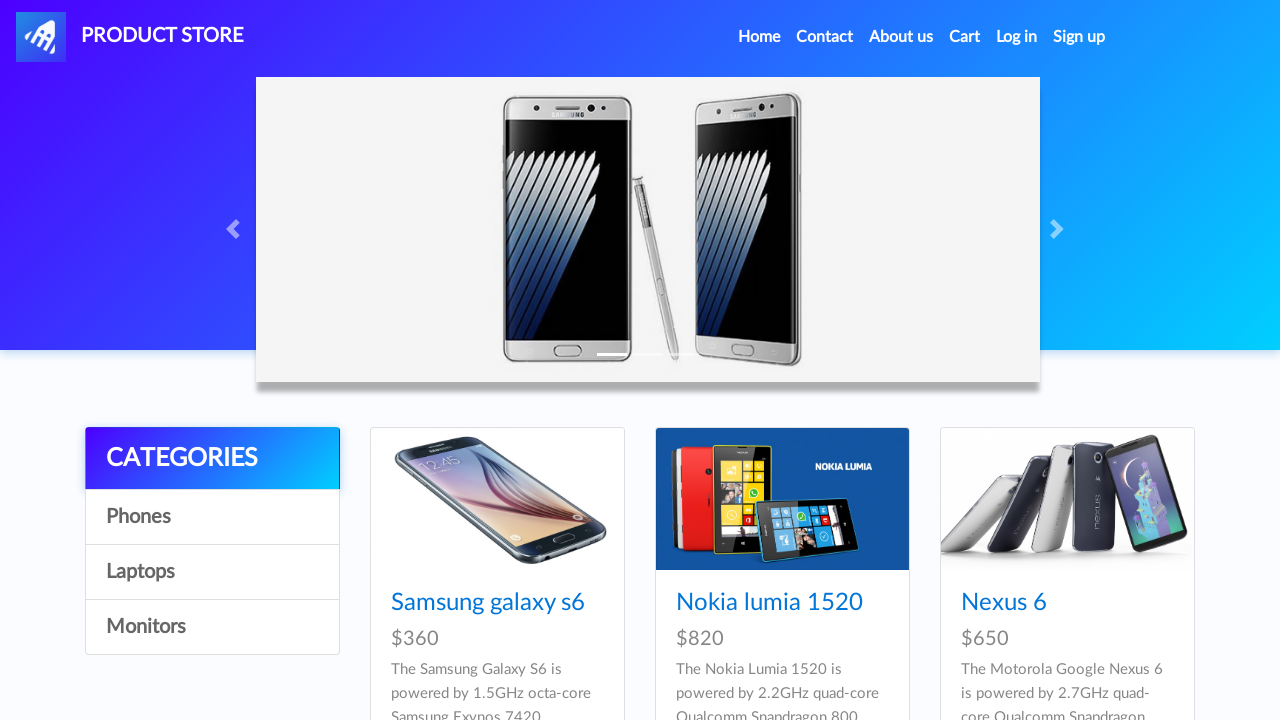

Retrieved product name: Samsung galaxy s6
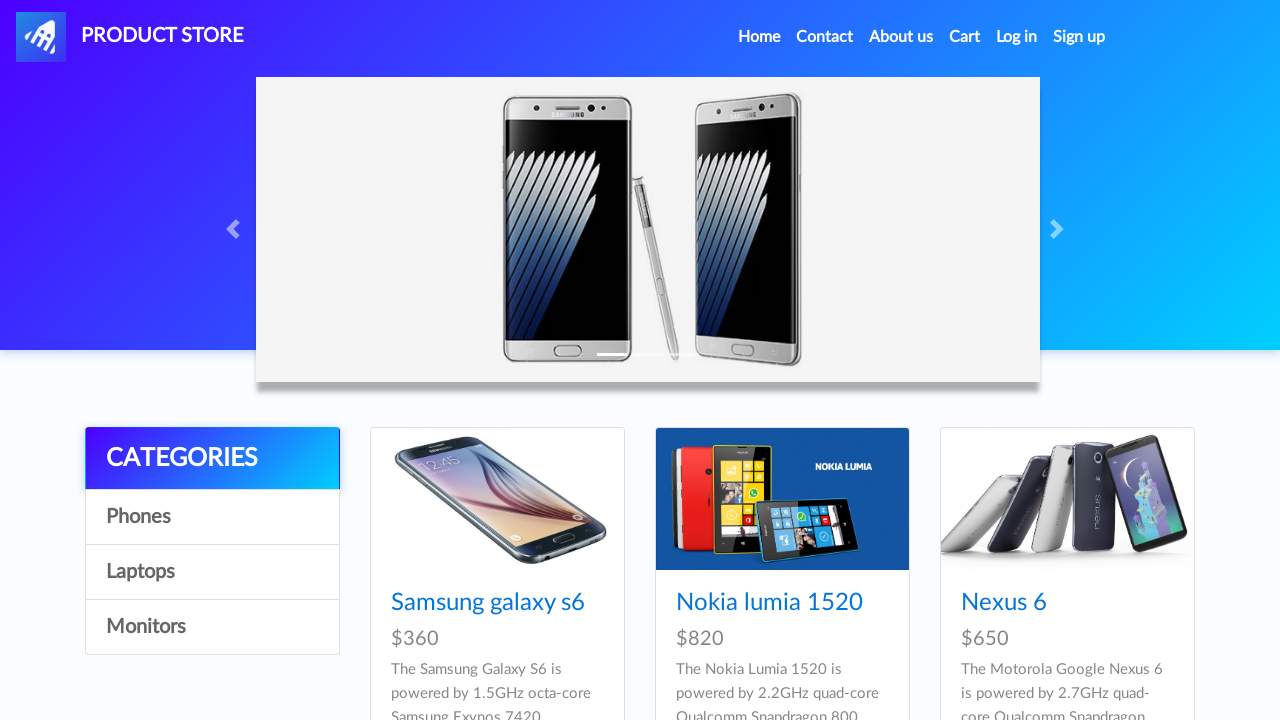

Clicked on Samsung Galaxy S6 product at (488, 603) on a:has-text('Samsung galaxy s6')
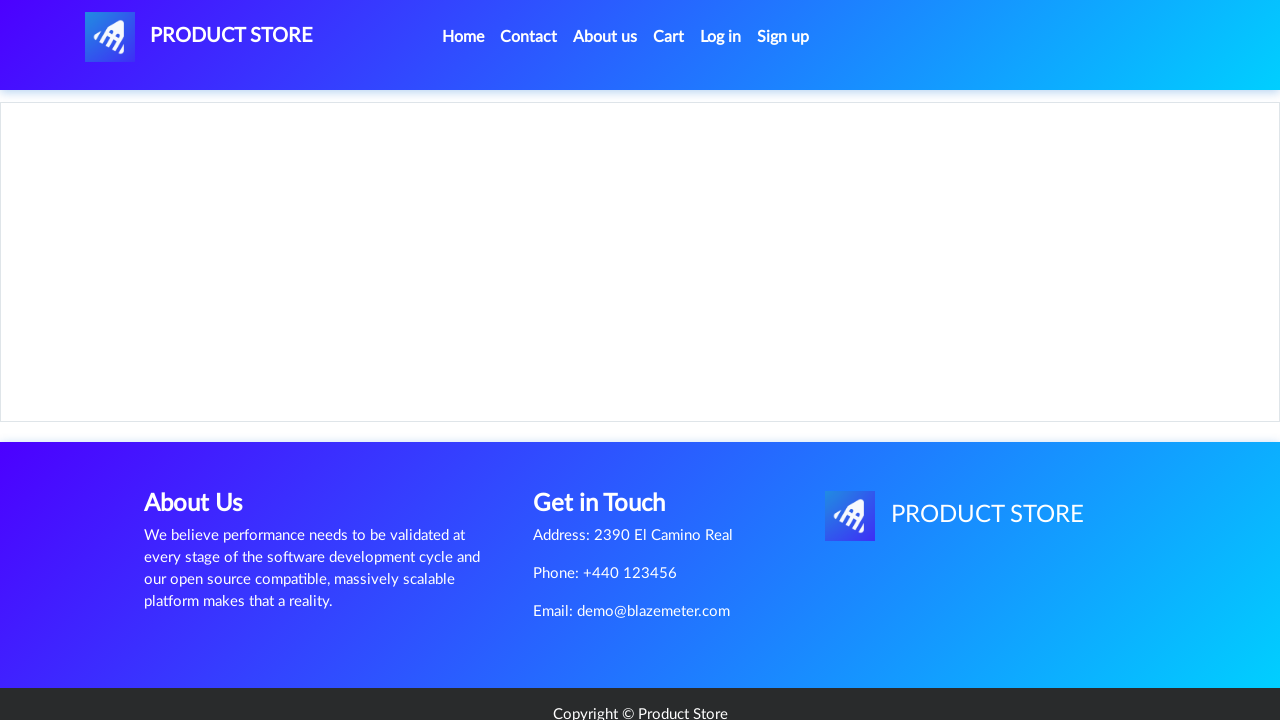

Product page loaded - Add to cart button visible
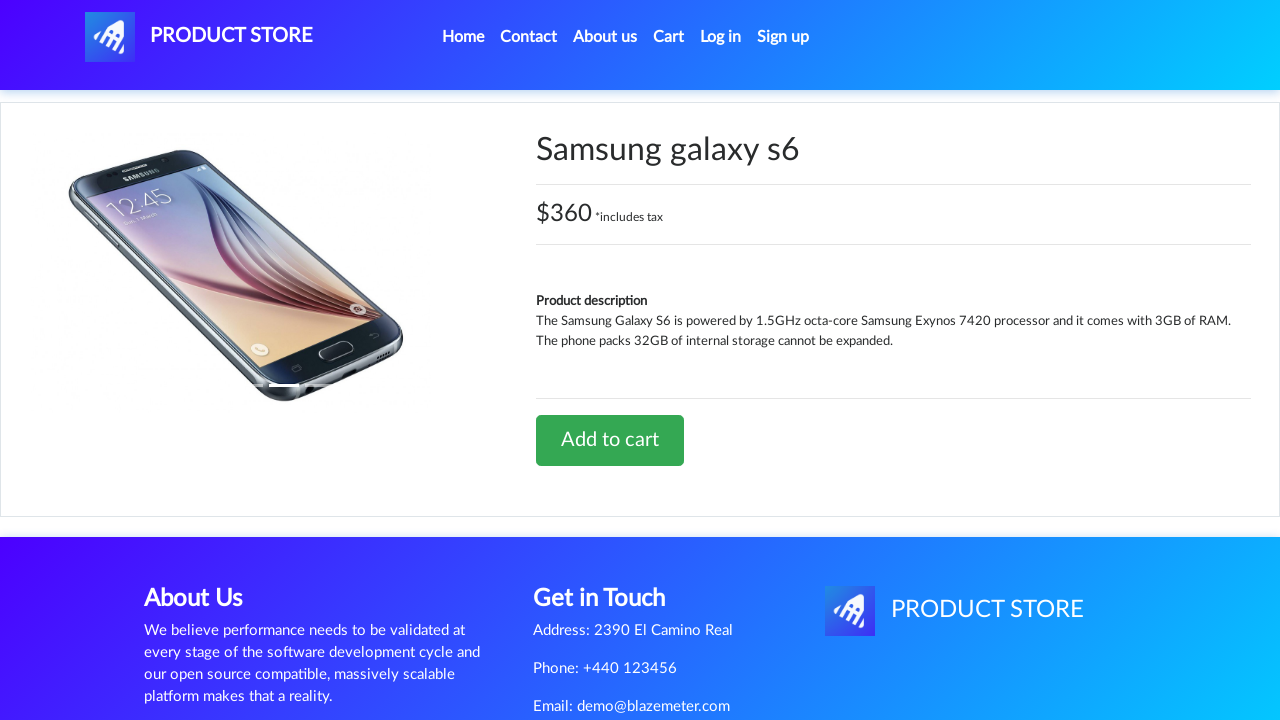

Clicked 'Add to cart' button at (610, 440) on a:has-text('Add to cart')
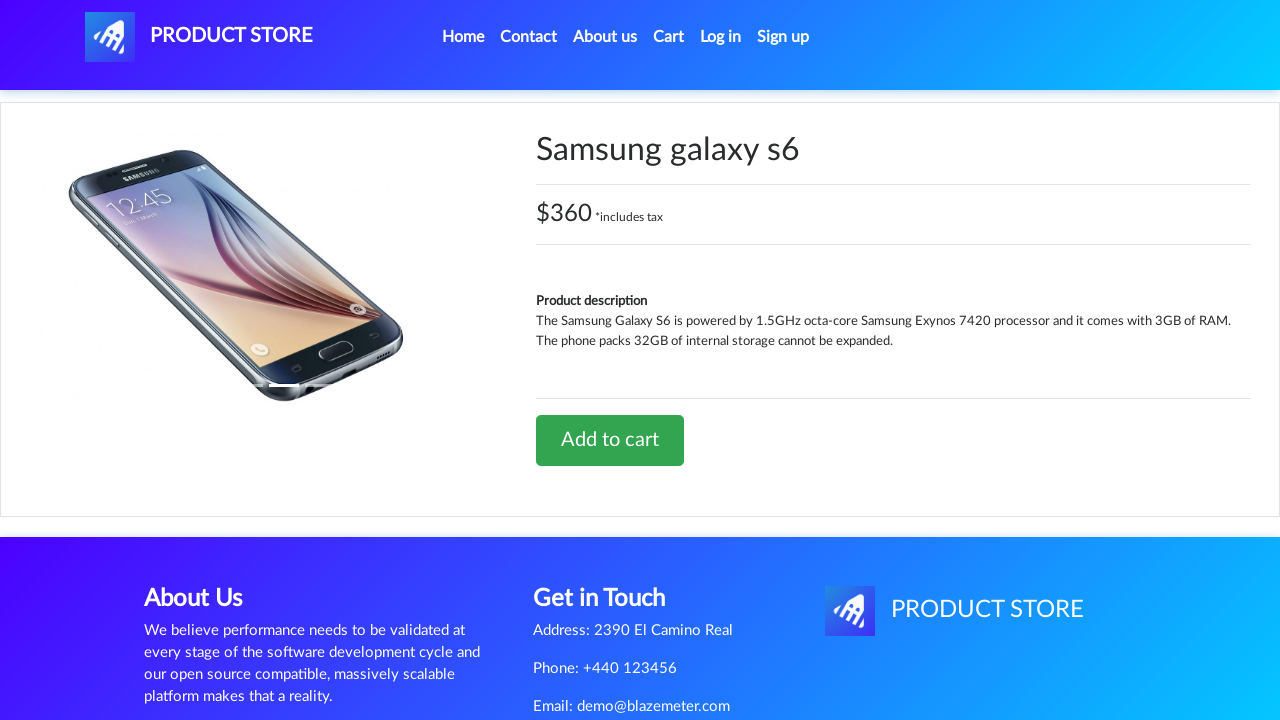

Set up dialog handler to accept alerts
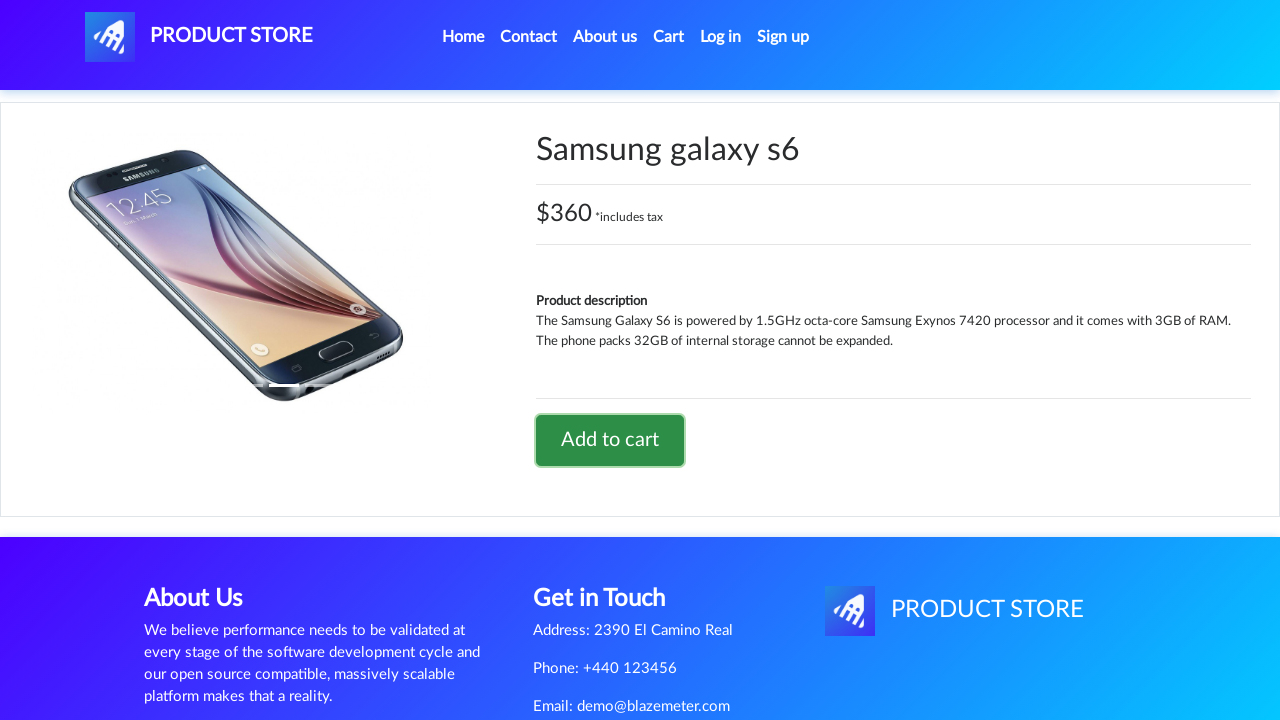

Waited for alert to be processed
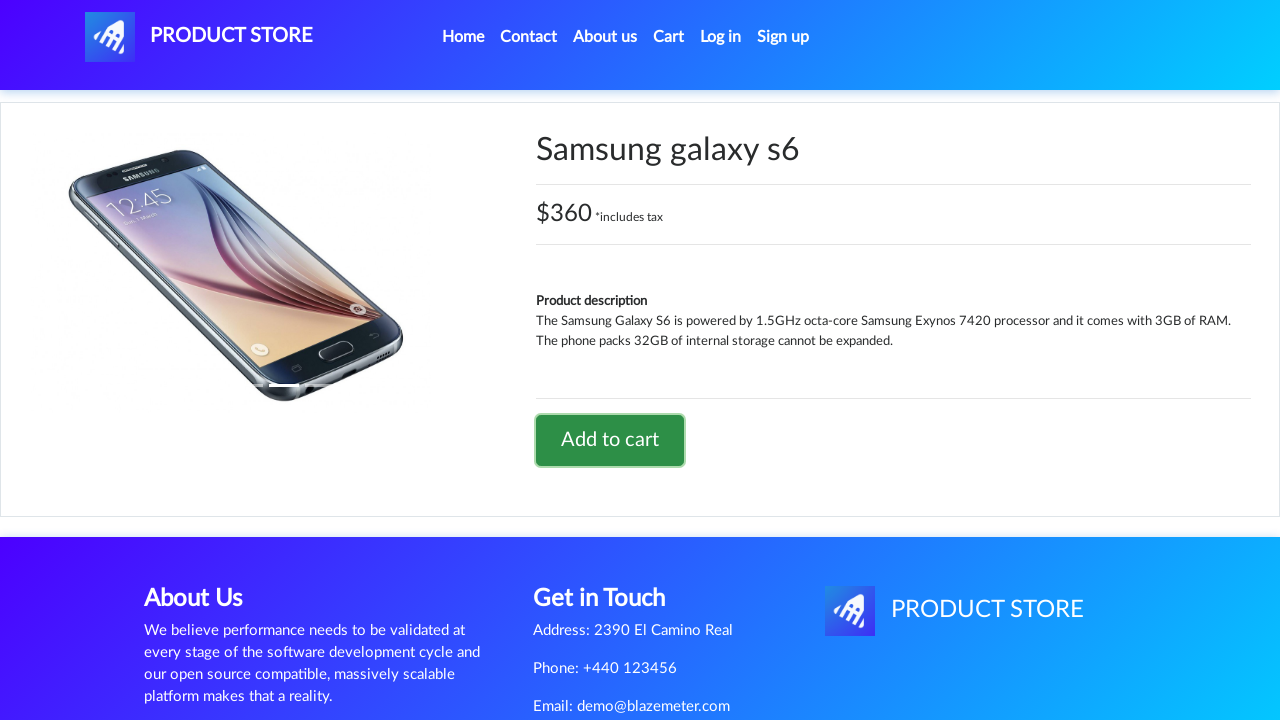

Clicked on Cart link at (669, 37) on a#cartur
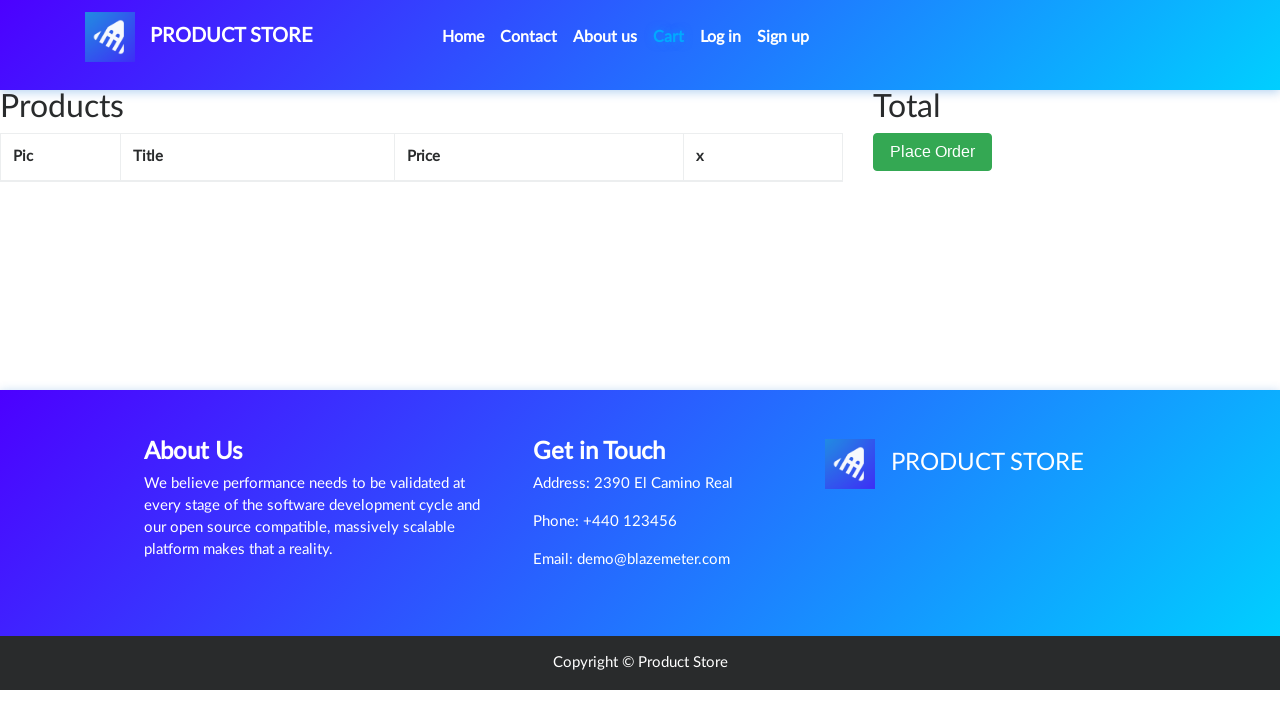

Cart page loaded - Samsung Galaxy S6 verified in cart
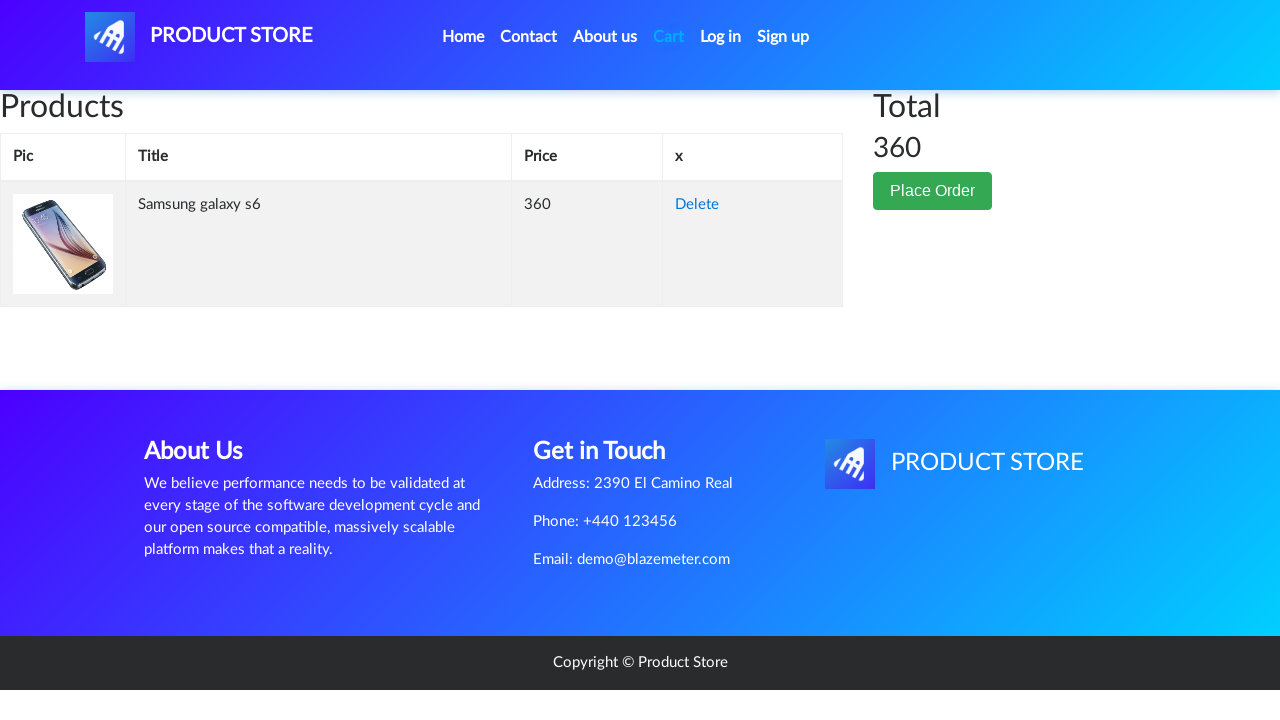

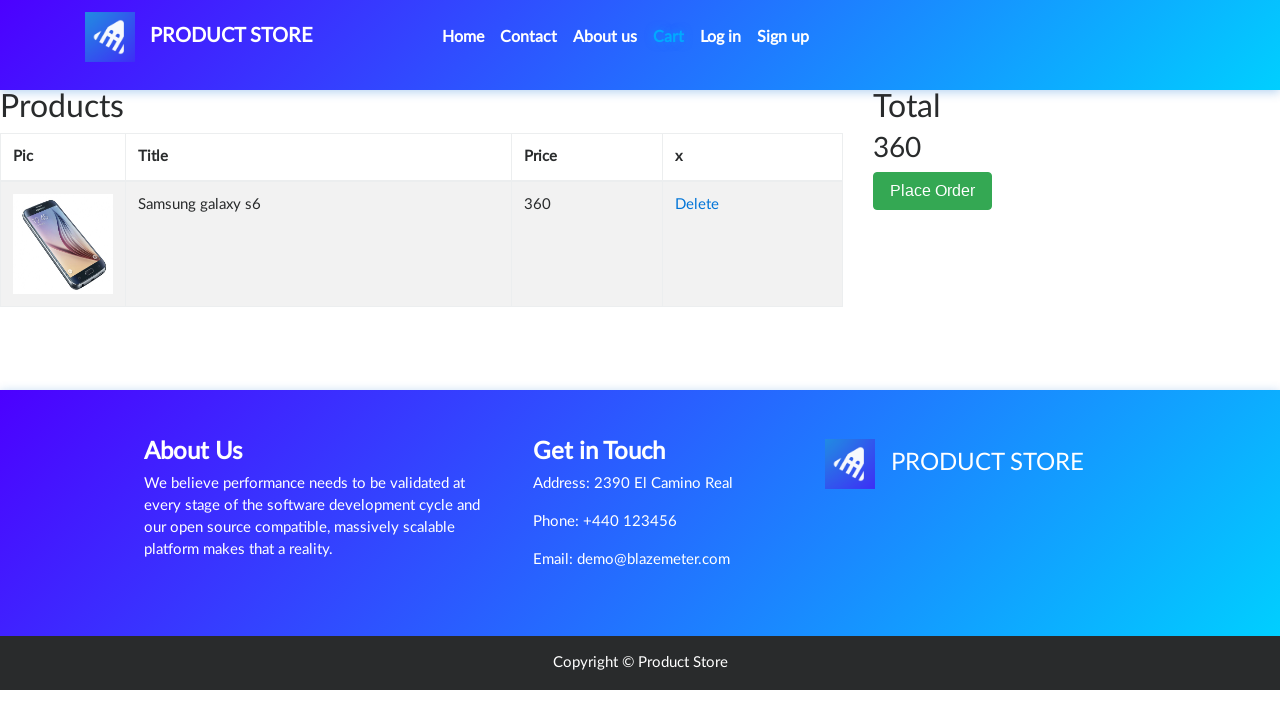